Tests datepicker functionality by clicking on the datepicker input field, waiting for the calendar widget to appear, and selecting a specific date (day 10) from the calendar.

Starting URL: http://formy-project.herokuapp.com/datepicker

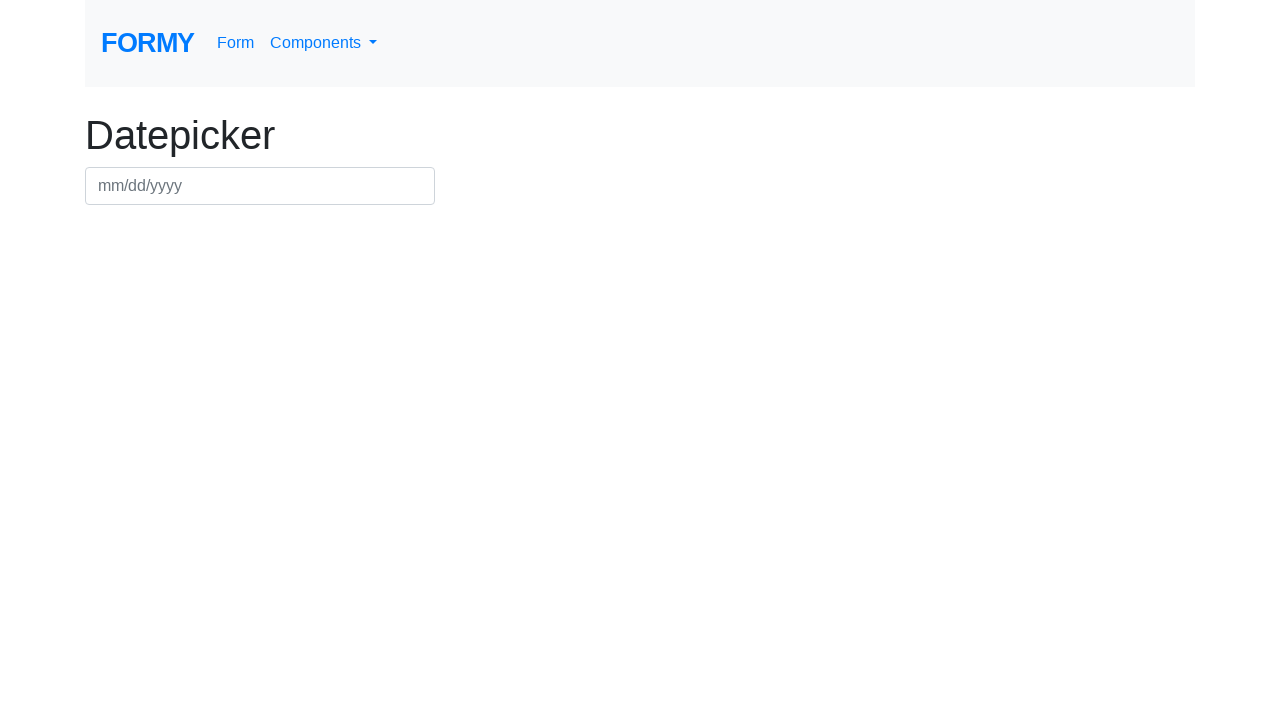

Clicked on datepicker input field to open calendar widget at (260, 186) on #datepicker
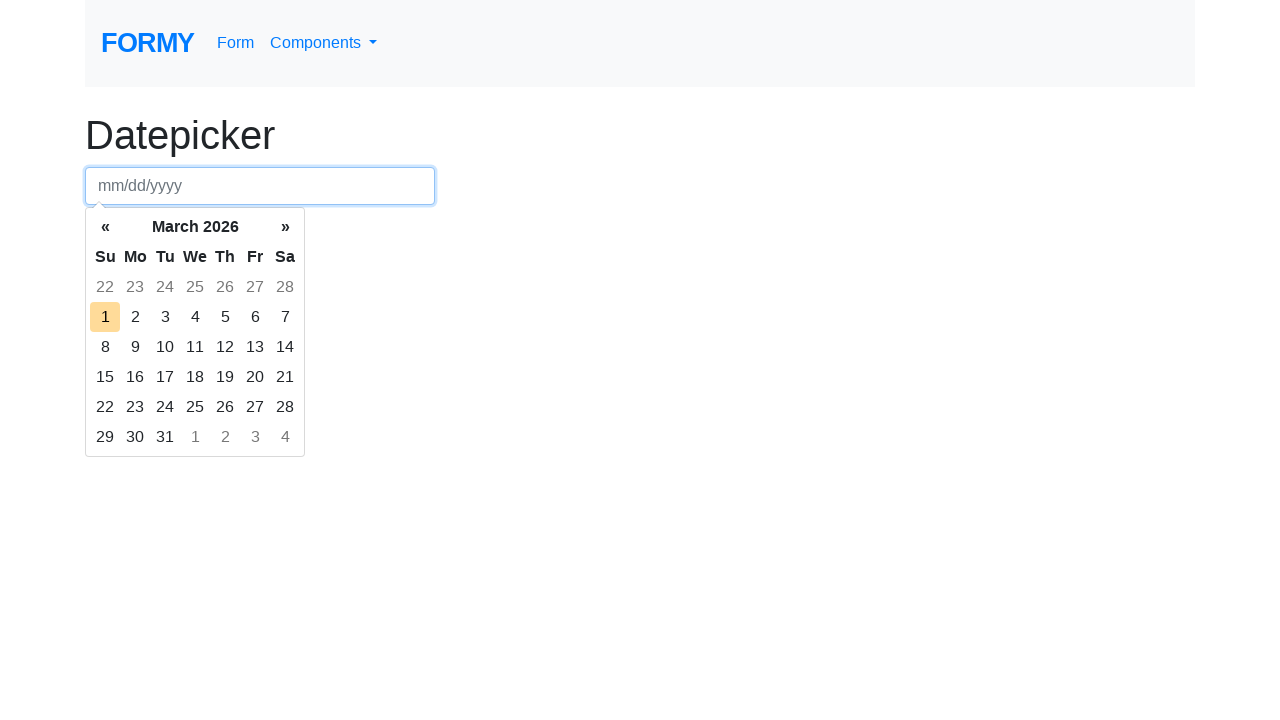

Calendar widget appeared and datepicker days selector is visible
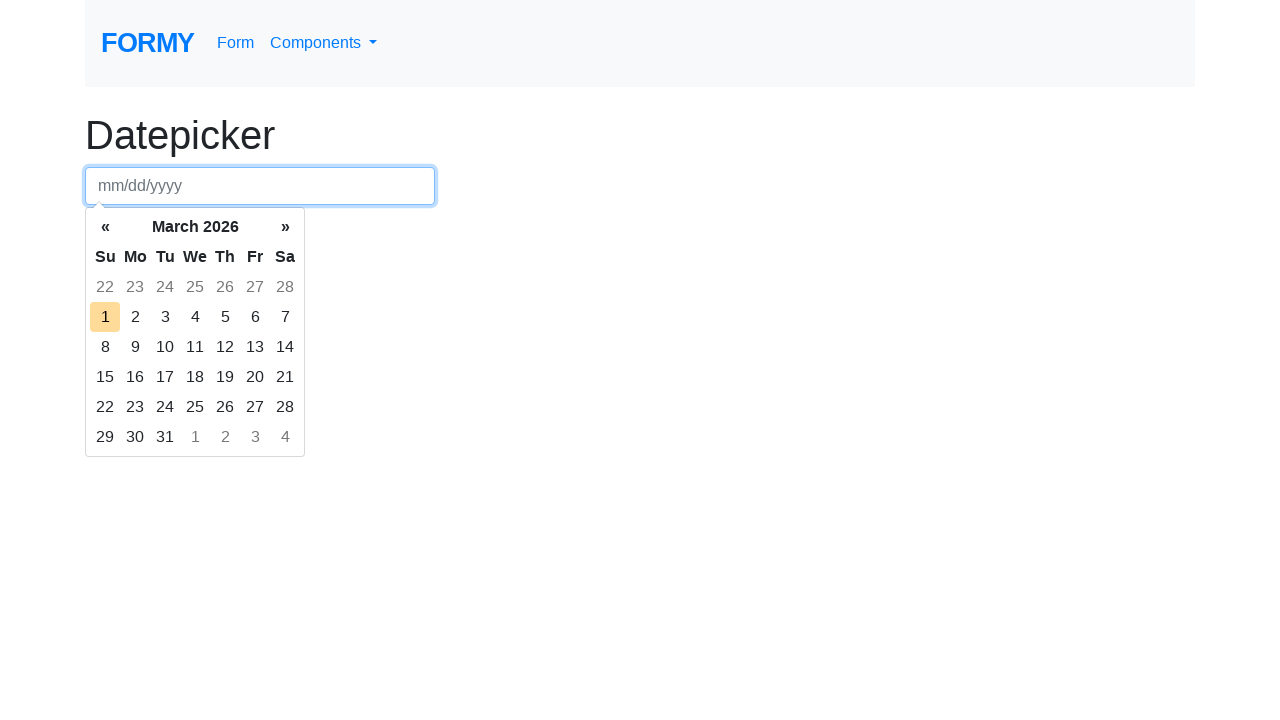

Selected day 10 from the calendar at (165, 347) on .datepicker-days td:text-is('10')
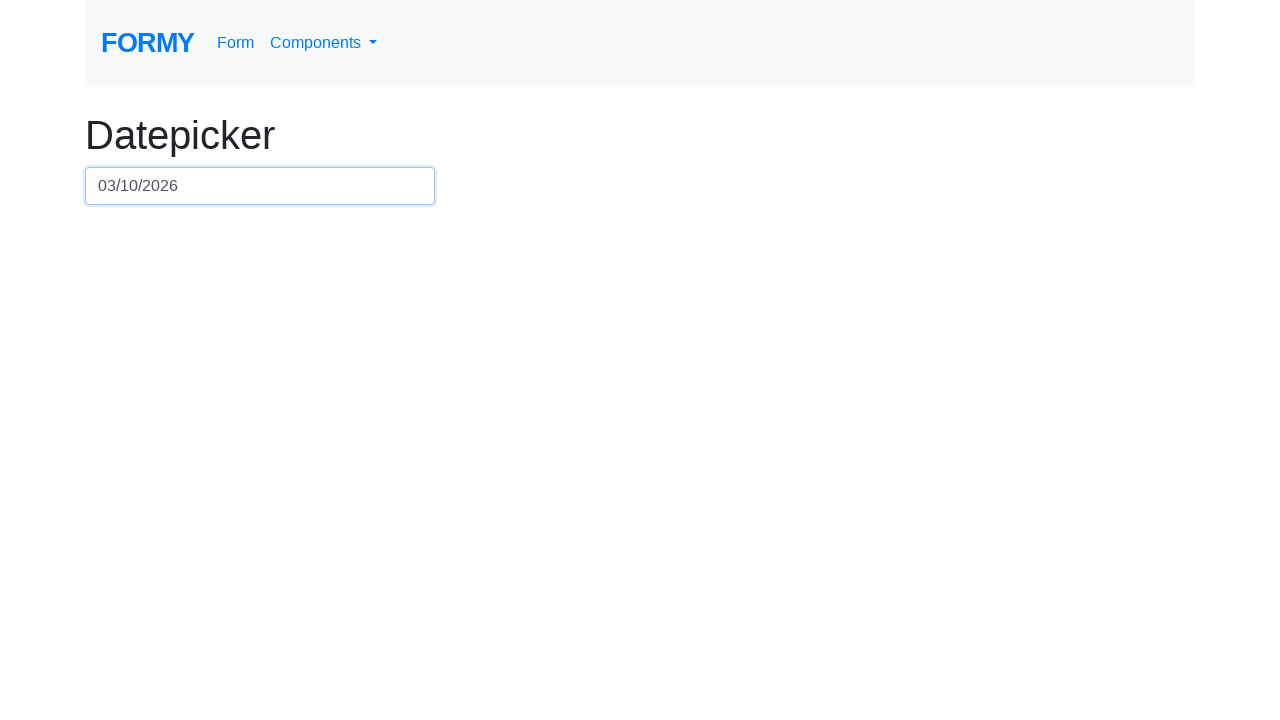

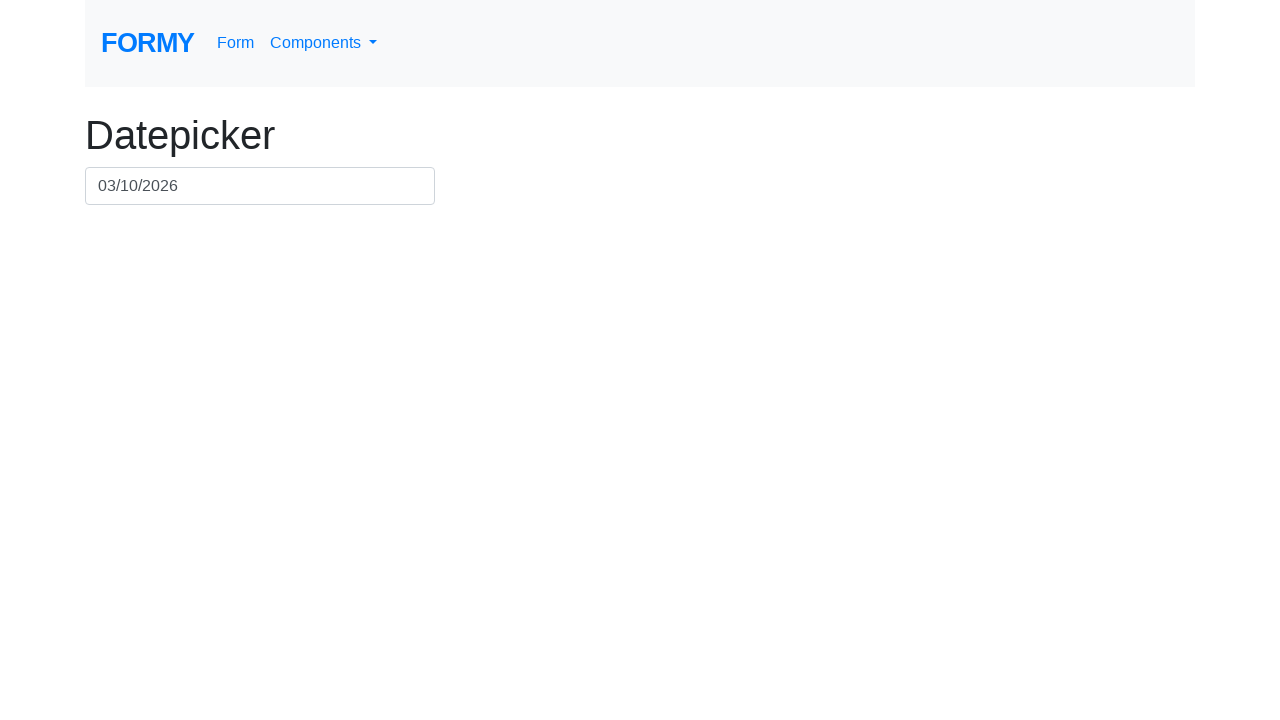